Tests window handling by clicking a link that opens a new window, switching to it, clicking an element, and returning to the parent window

Starting URL: https://omayo.blogspot.com/

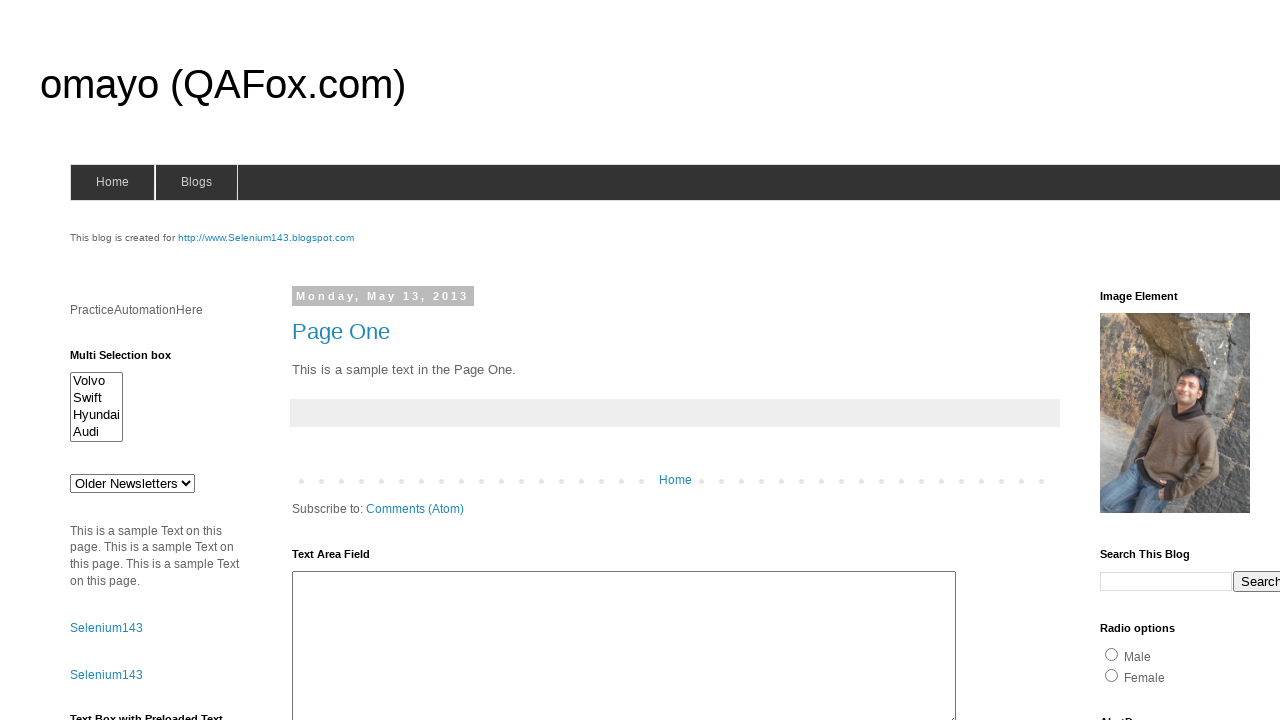

Clicked link that opens a new window at (266, 238) on #selenium143
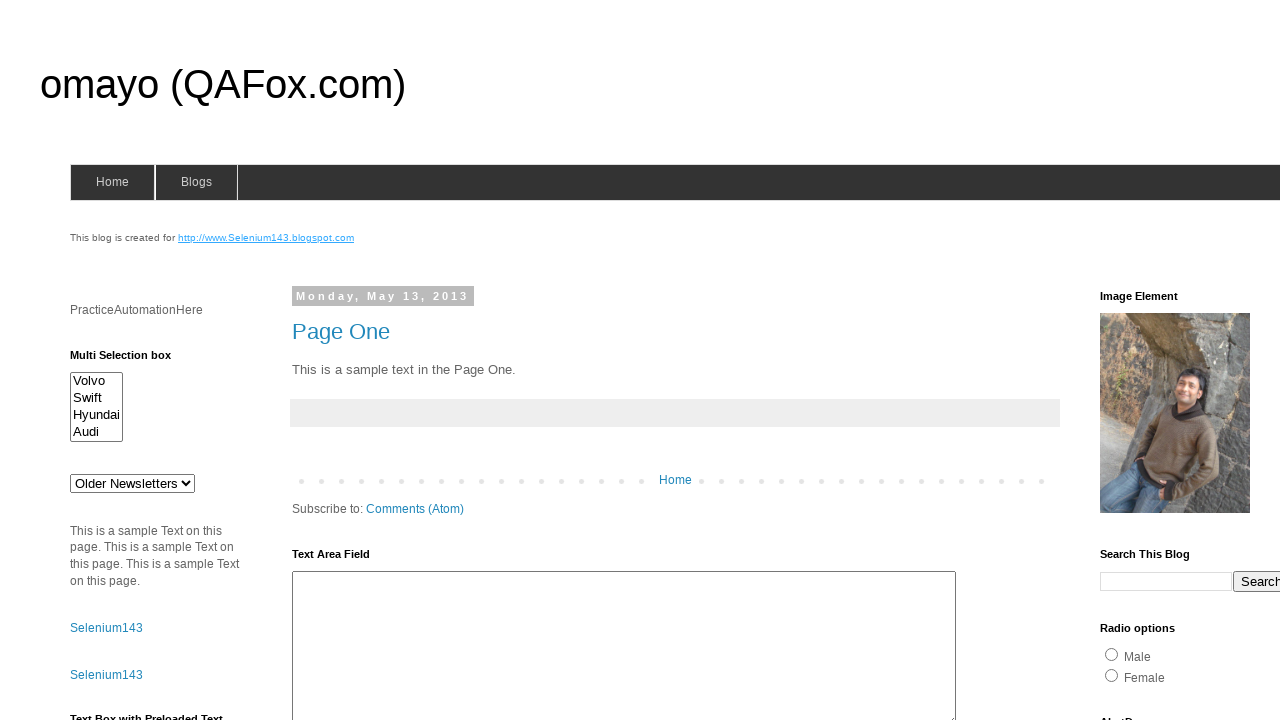

New window opened and captured
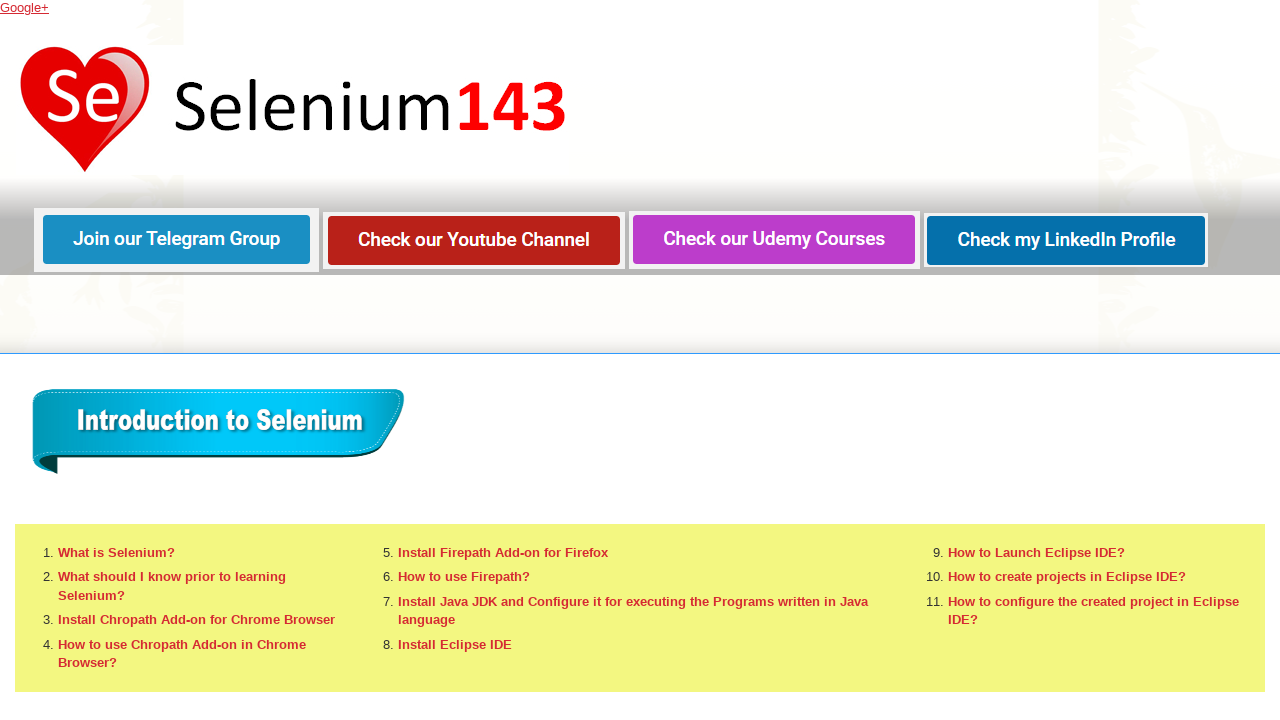

Waited for image element to load in new window
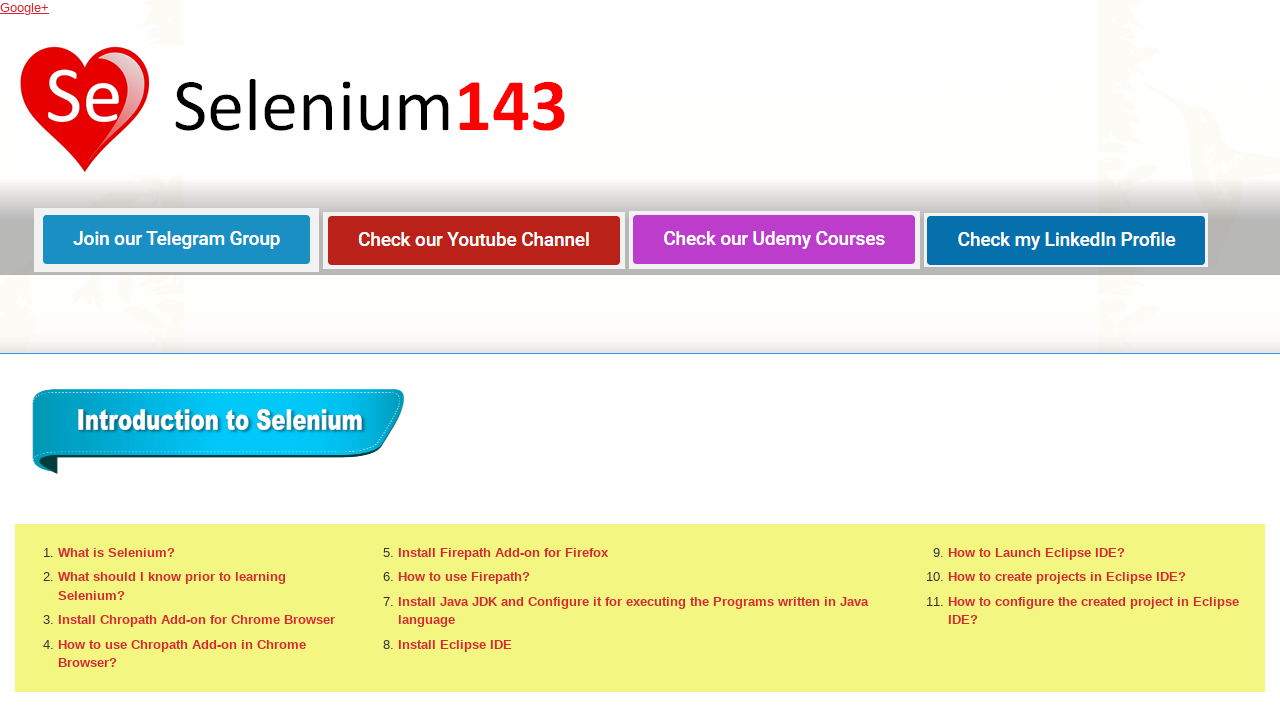

Clicked image element in new window at (774, 240) on //*[@id="HTML4"]/div[1]/table/tbody/tr/td[3]/a/img
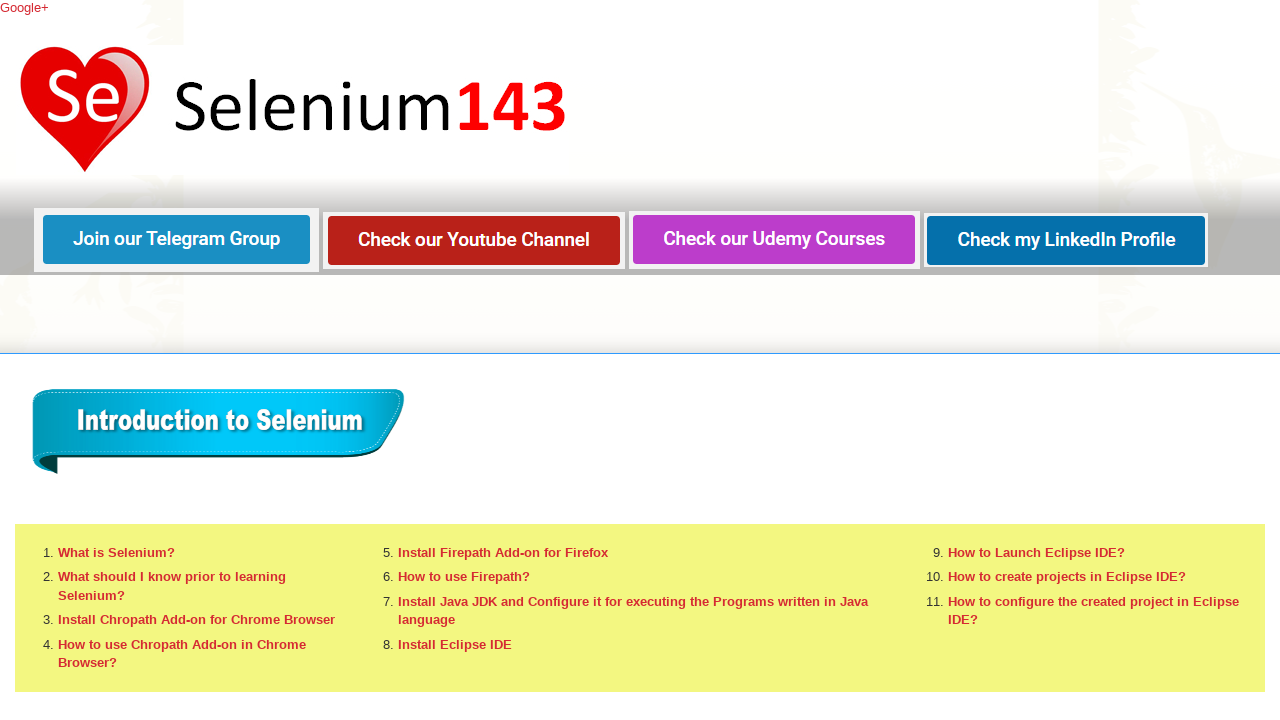

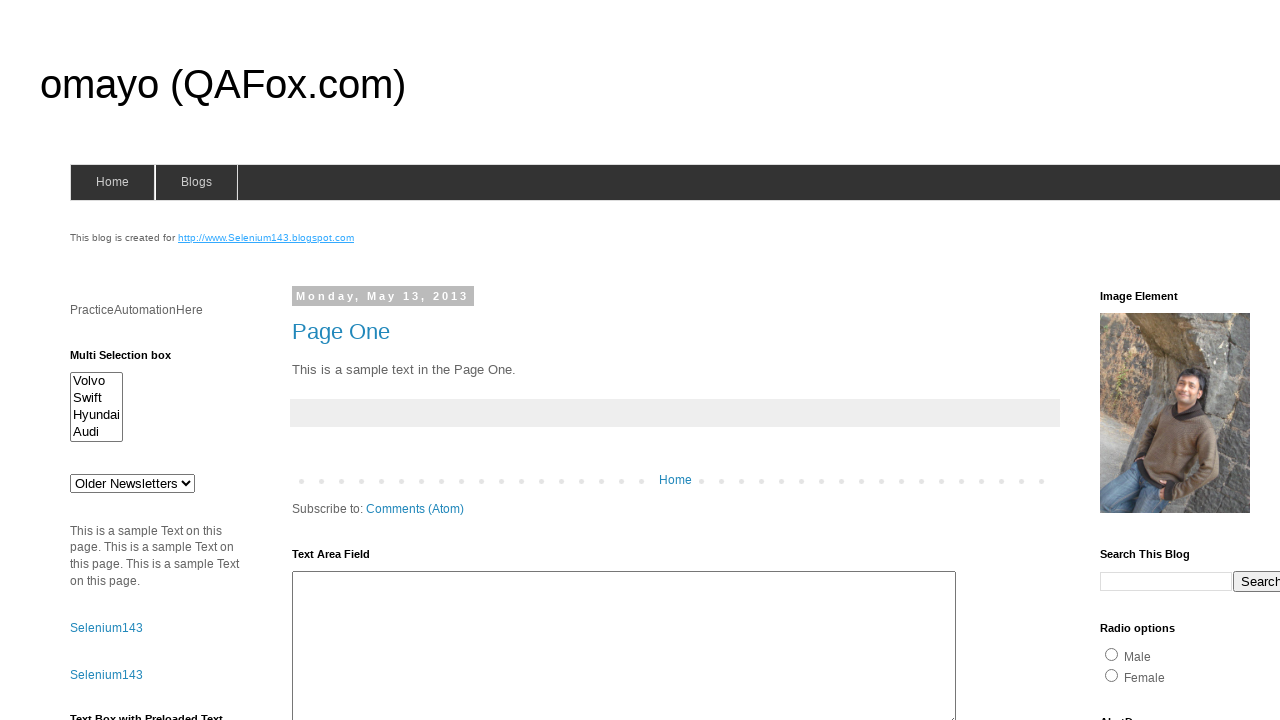